Demonstrates various WebDriver get methods including getting title, URL, page source, and window handles, then clicks on a Facebook link to open a new window

Starting URL: https://demo.automationtesting.in/Register.html

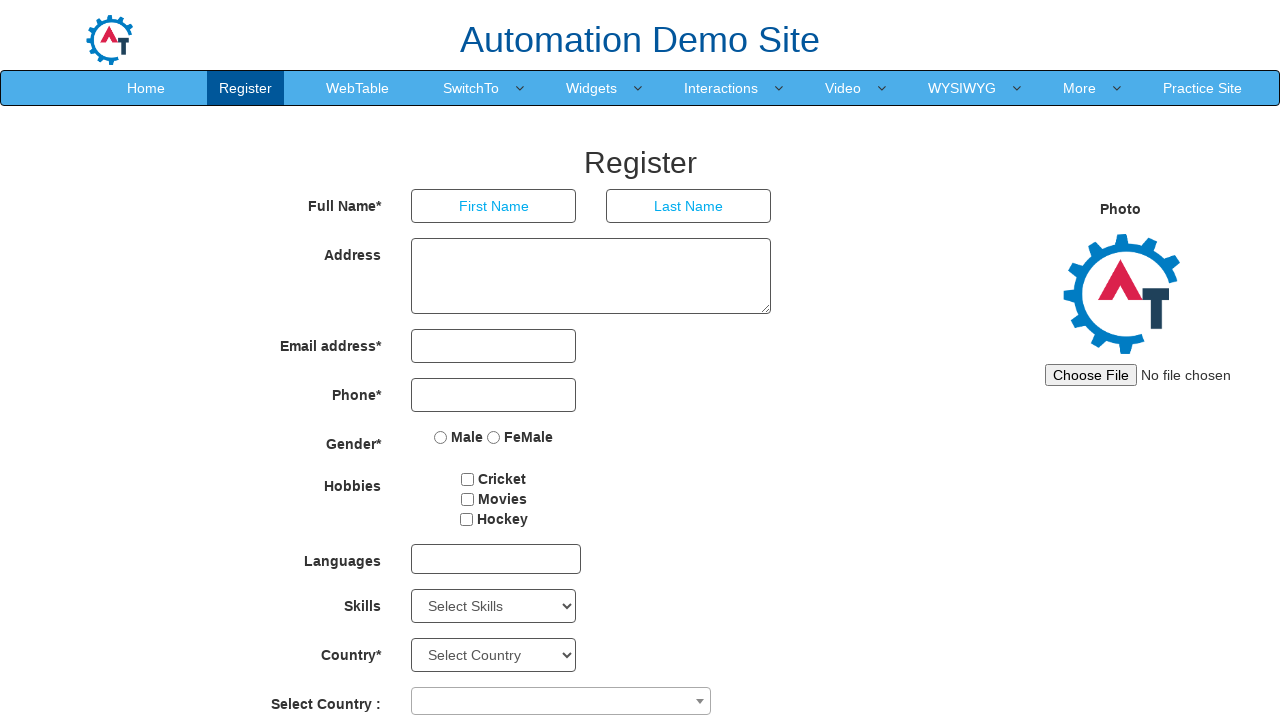

Retrieved page title: 'Register'
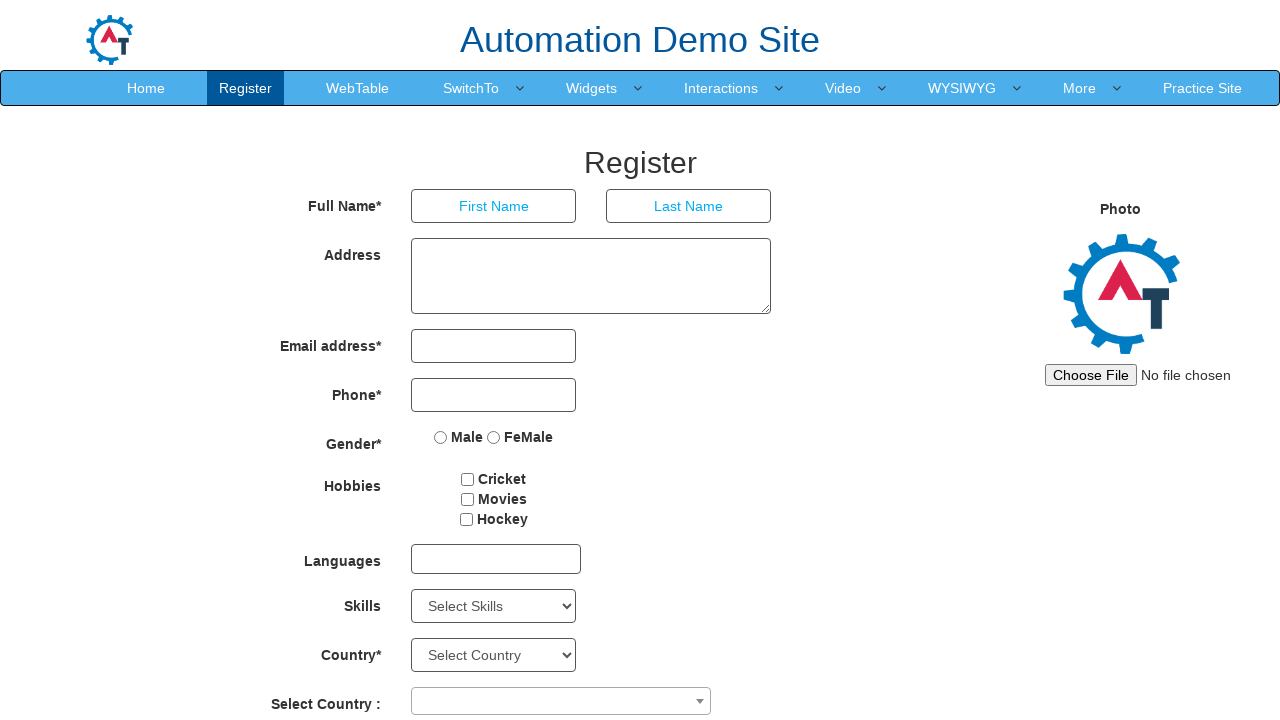

Verified page title matches 'Register'
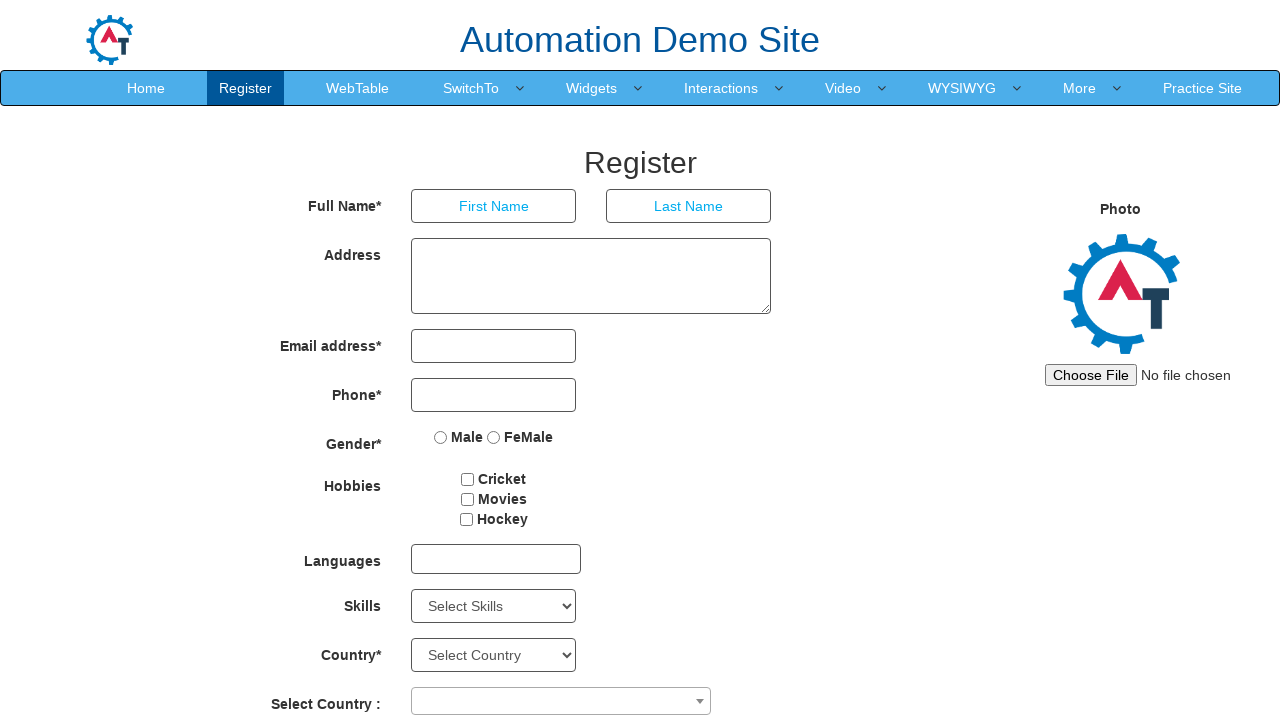

Retrieved current URL: https://demo.automationtesting.in/Register.html
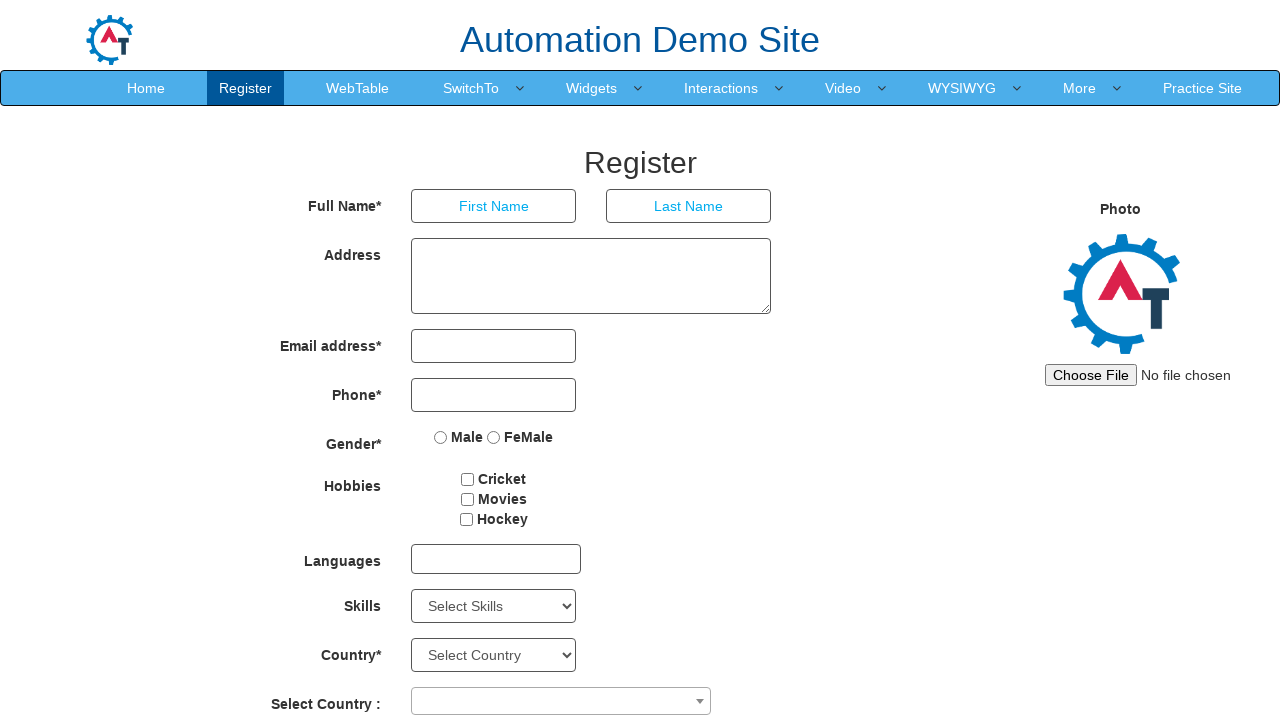

Retrieved page source (length: 45370 characters)
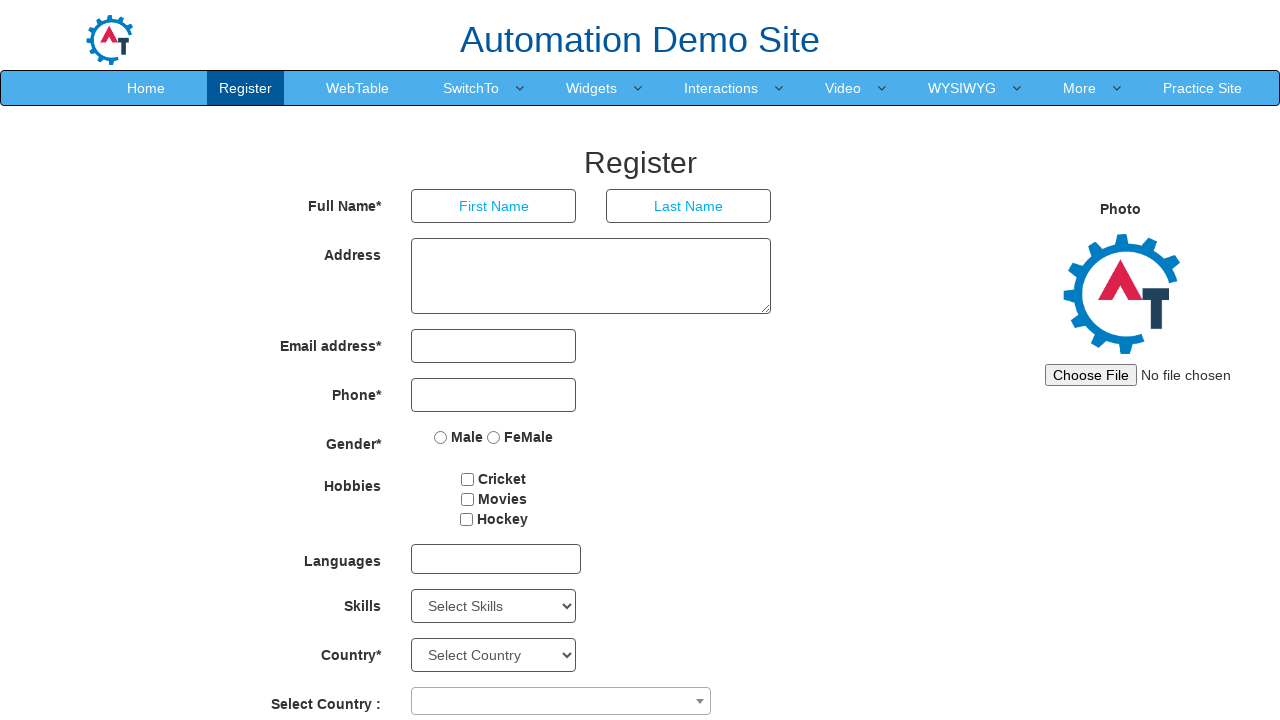

Clicked on Facebook link to open new window/tab at (690, 685) on a.link.facebook
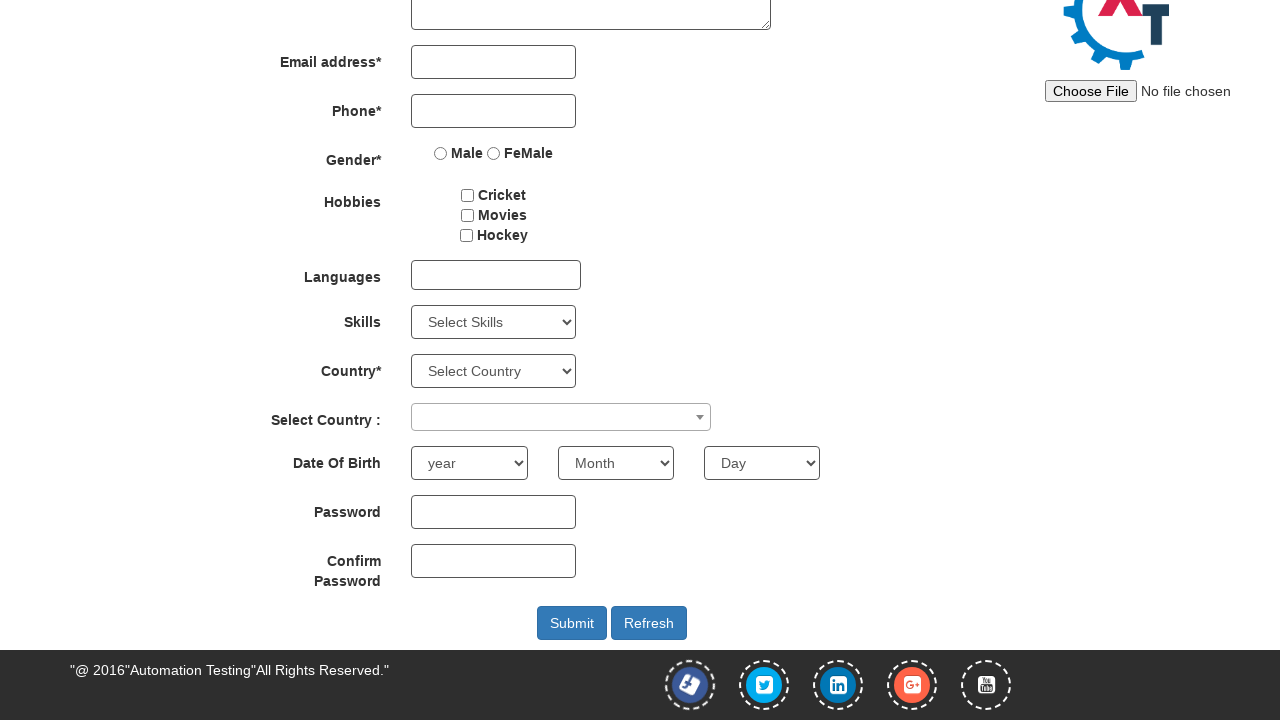

Waited 1 second for new window to open
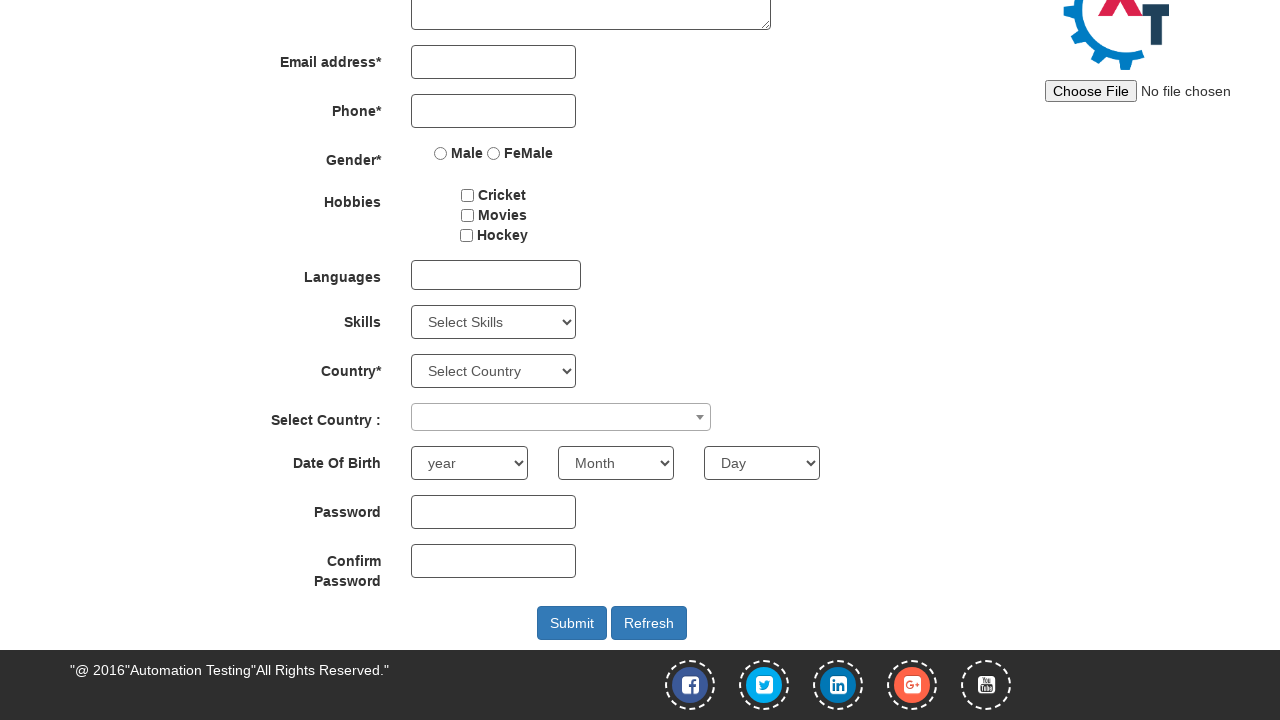

Retrieved all open windows/tabs (count: 2)
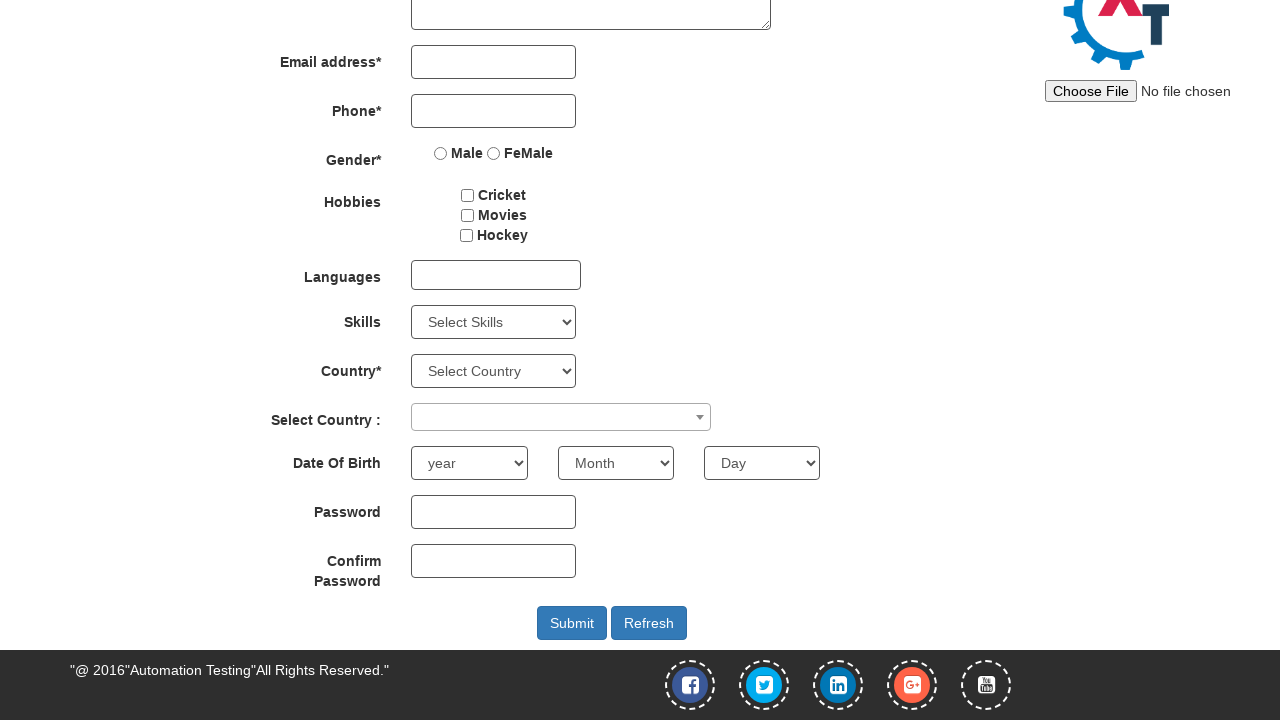

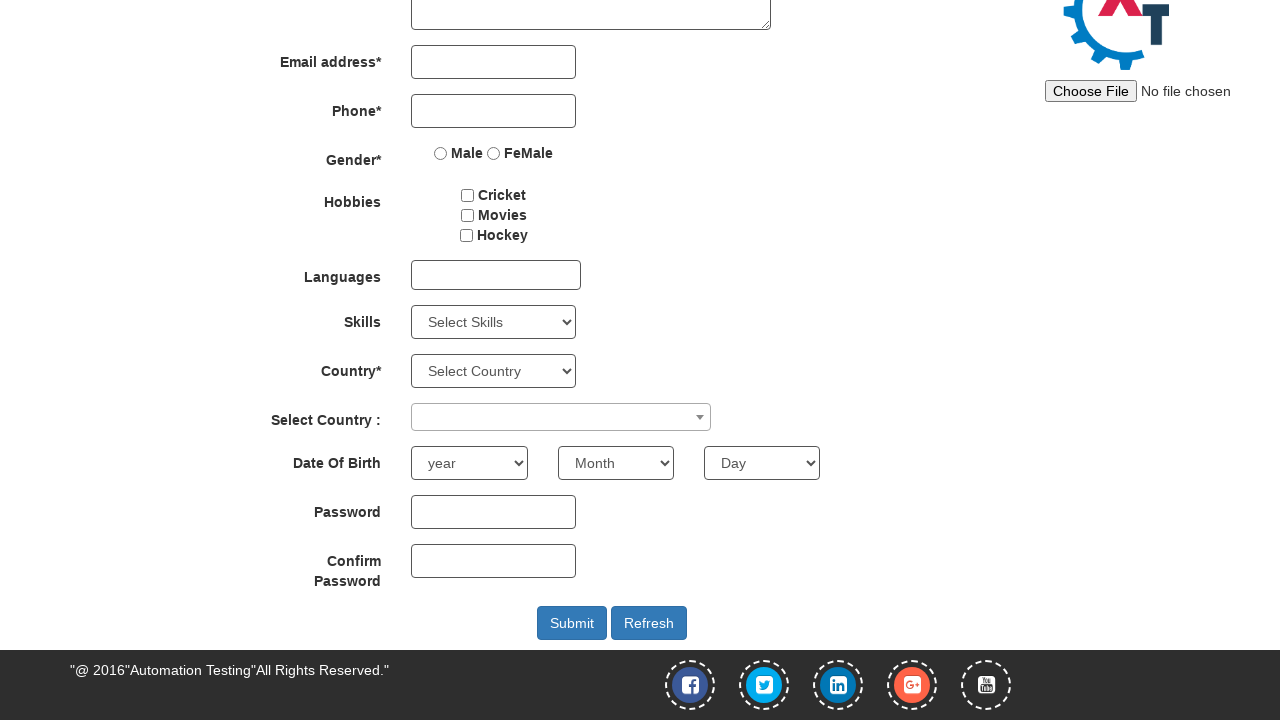